Tests iframe interaction by switching into an iframe, verifying an element is visible inside it, then switching back to the parent frame and verifying another element is visible.

Starting URL: http://the-internet.herokuapp.com/iframe

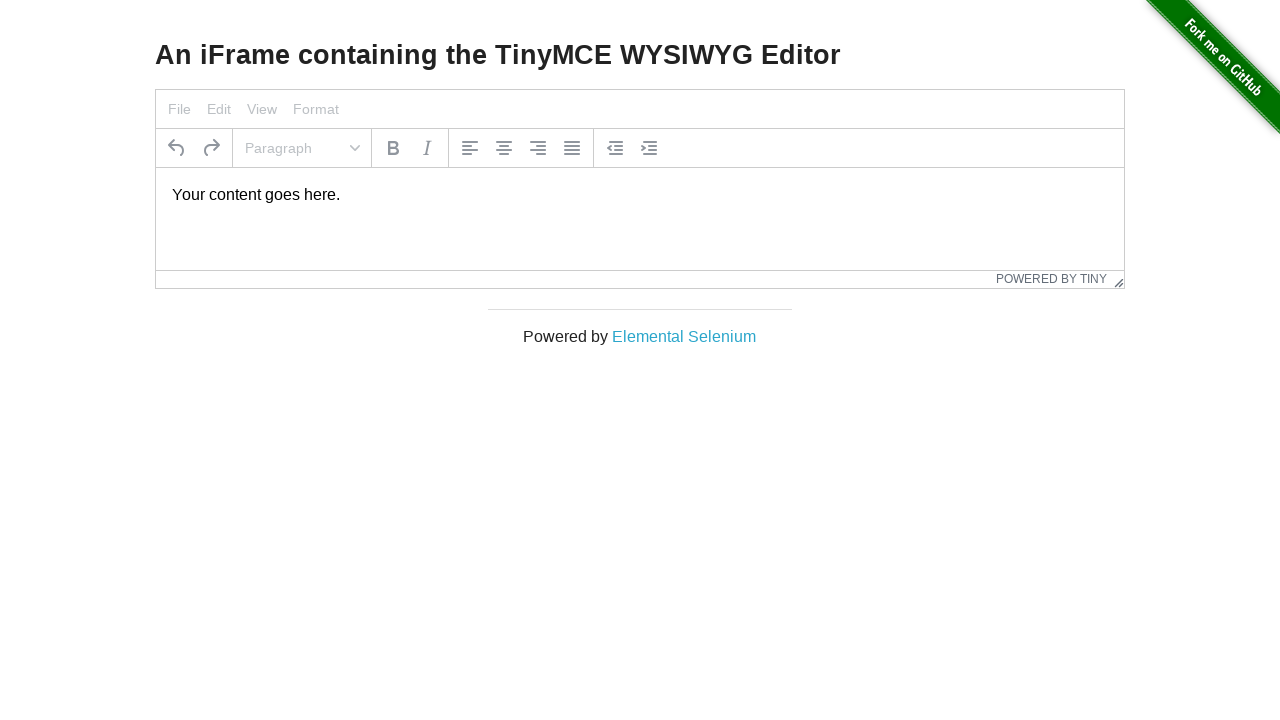

Navigated to iframe test page
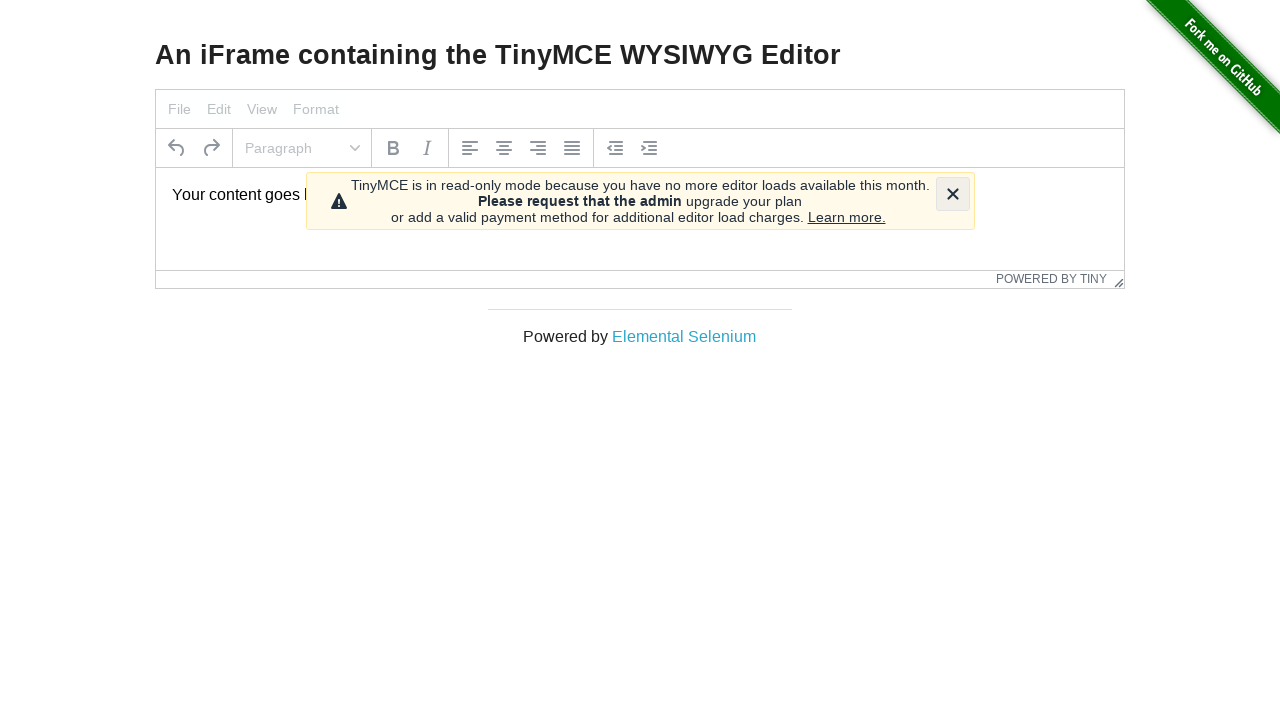

Located iframe with id 'mce_0_ifr'
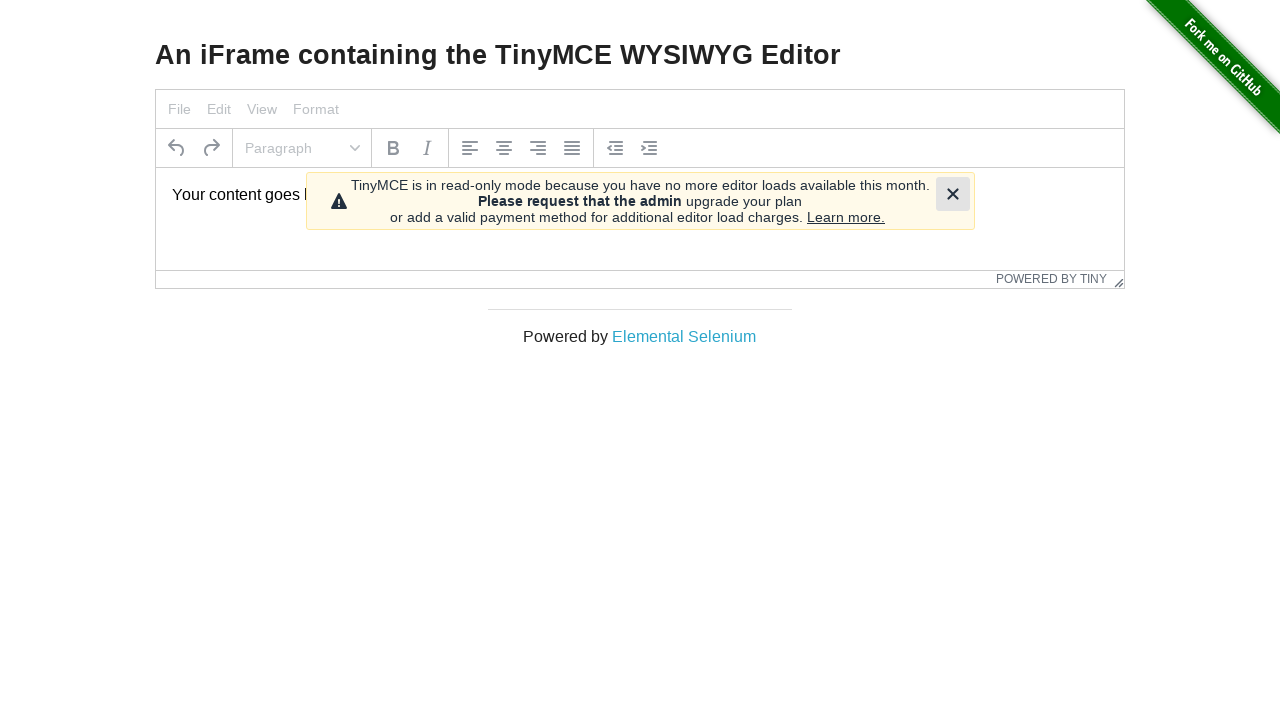

Waited for tinymce element to be visible inside iframe
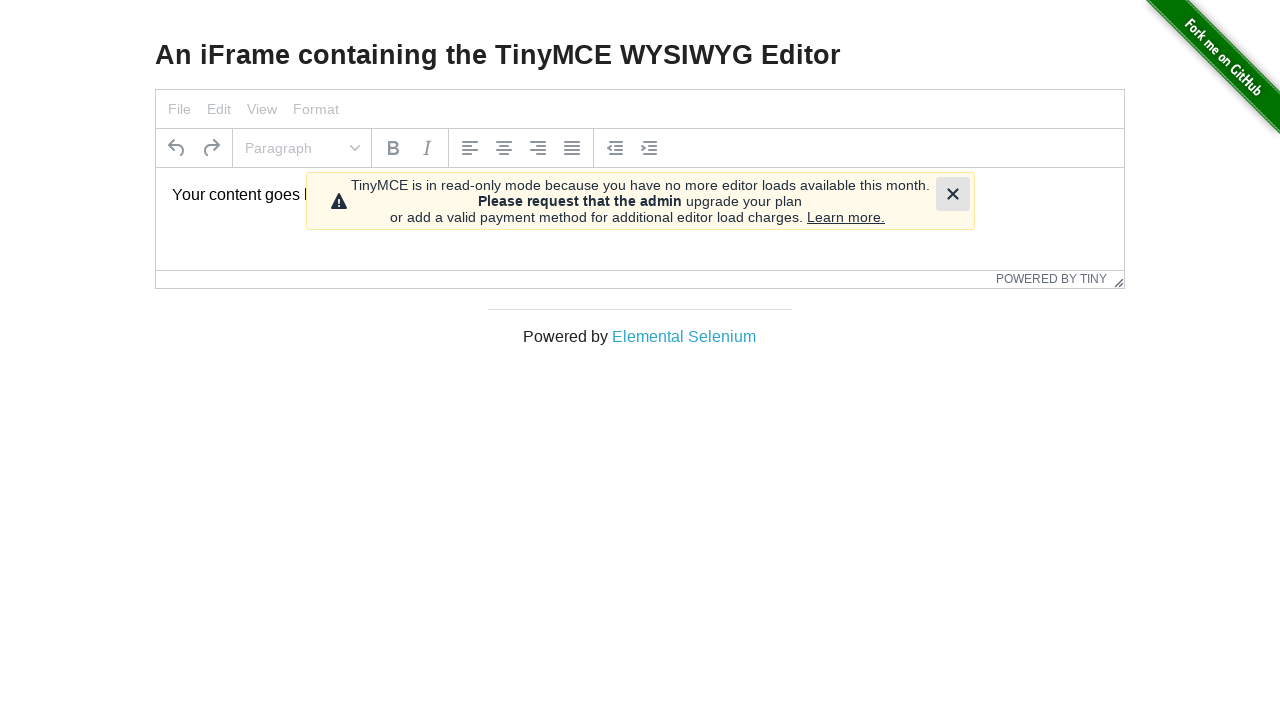

Verified tinymce element is visible inside iframe
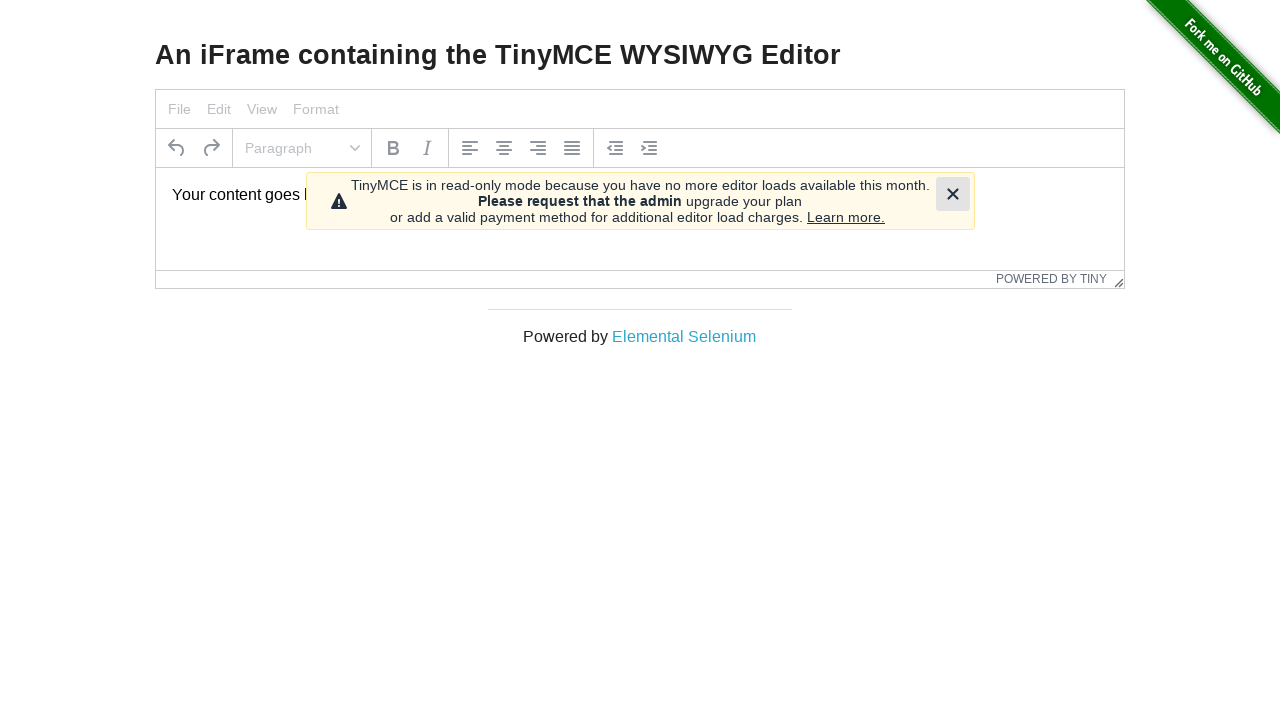

Waited for editor container to be visible in parent frame
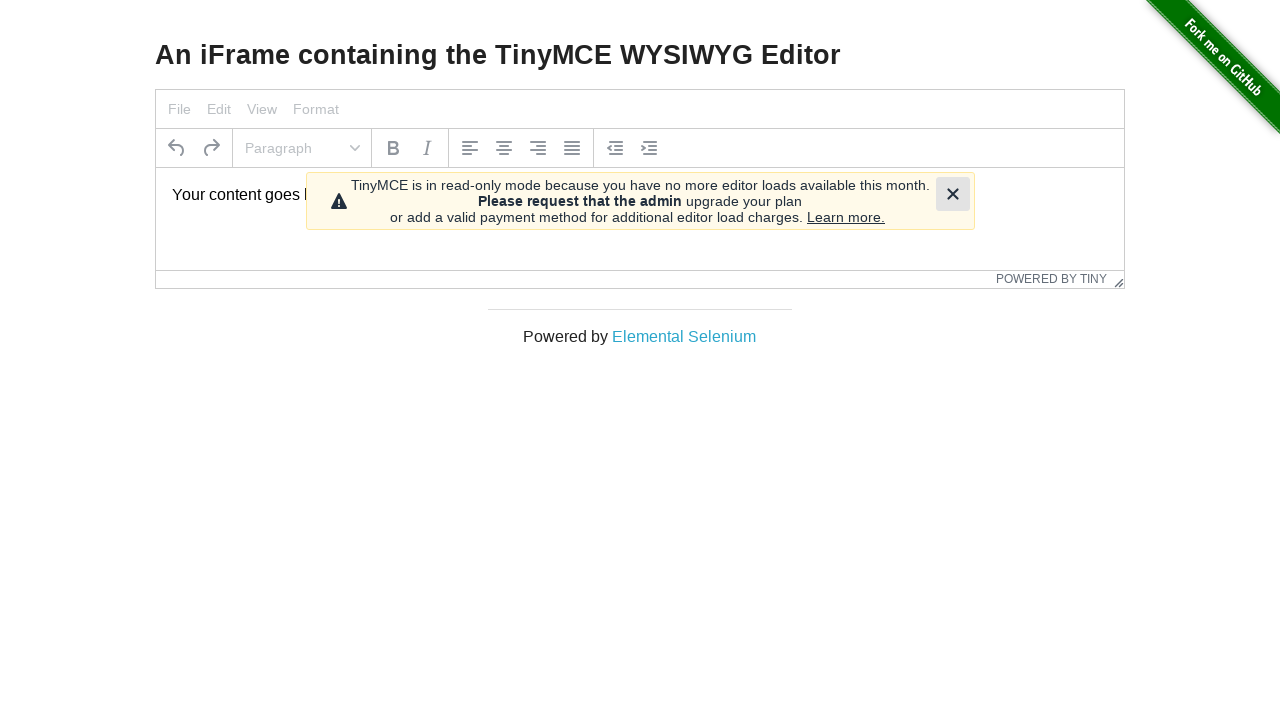

Verified editor container is visible in parent frame
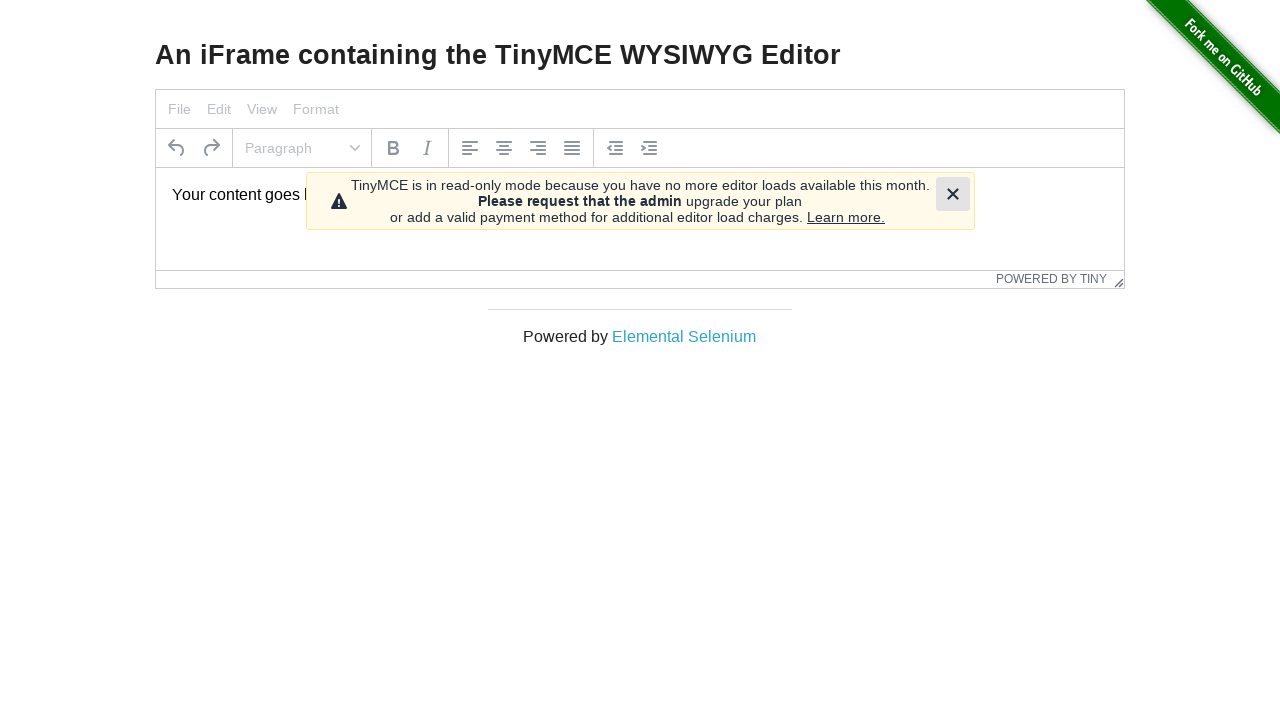

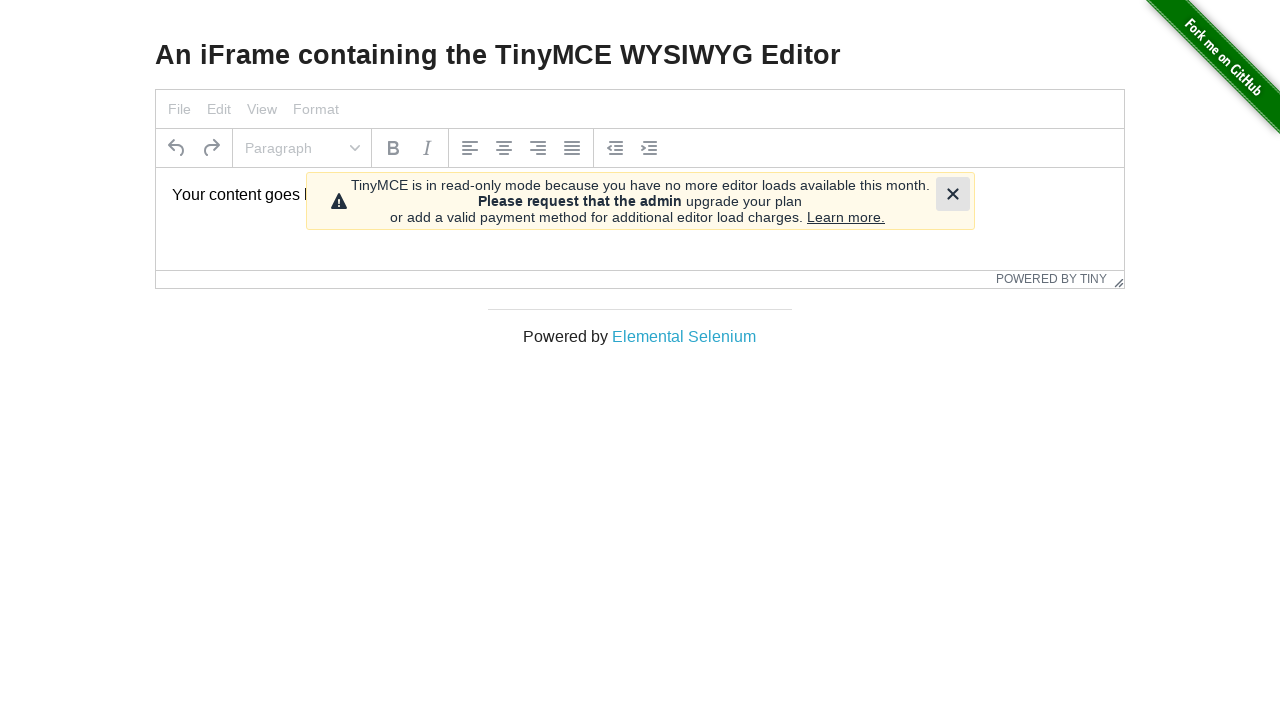